Tests selectable functionality by selecting multiple items using Ctrl+Click

Starting URL: https://jqueryui.com/selectable/

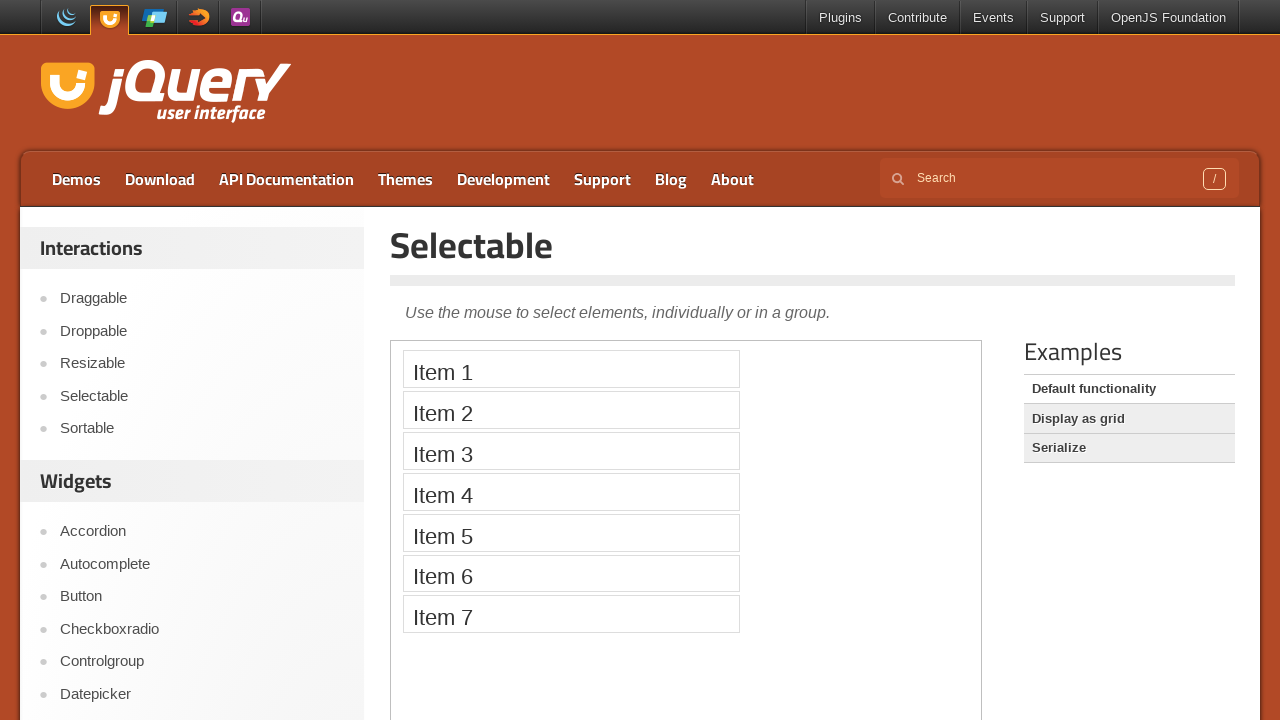

Scrolled down 200 pixels to view demo area
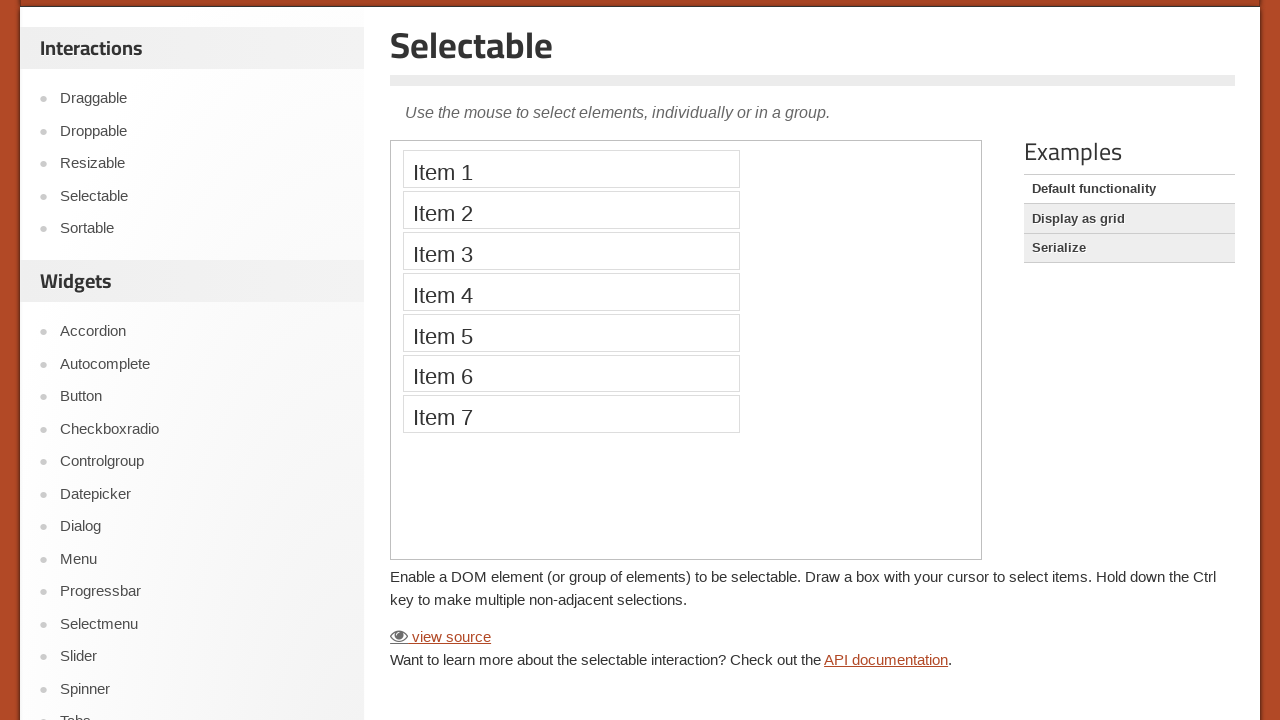

Located iframe containing selectable demo
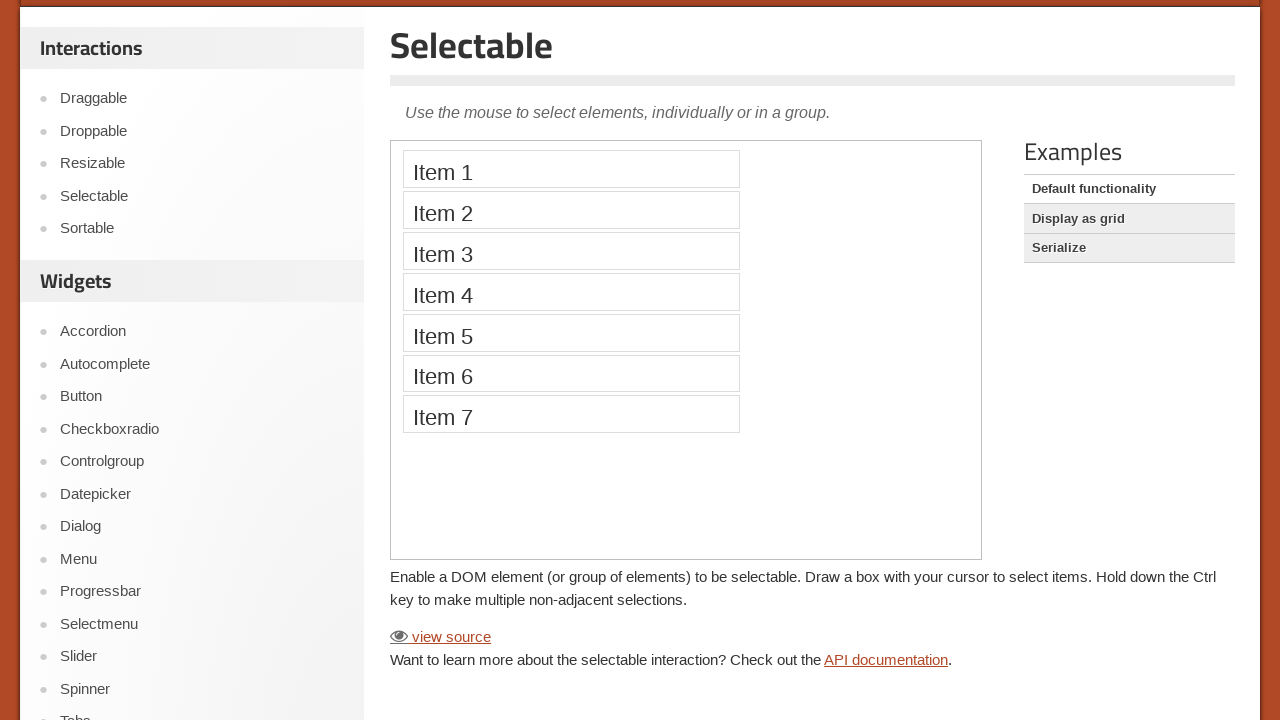

Ctrl+Clicked first item in selectable list at (571, 169) on iframe >> nth=0 >> internal:control=enter-frame >> #selectable li >> nth=0
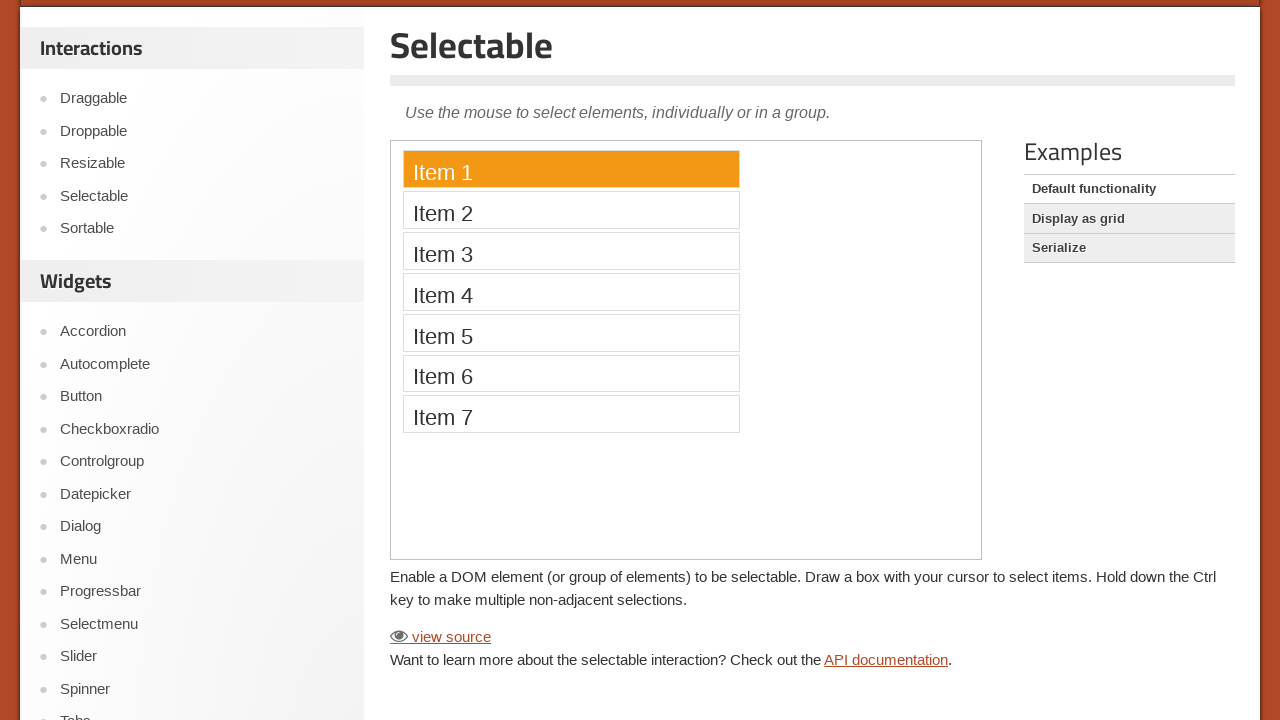

Ctrl+Clicked second item in selectable list at (571, 210) on iframe >> nth=0 >> internal:control=enter-frame >> #selectable li >> nth=1
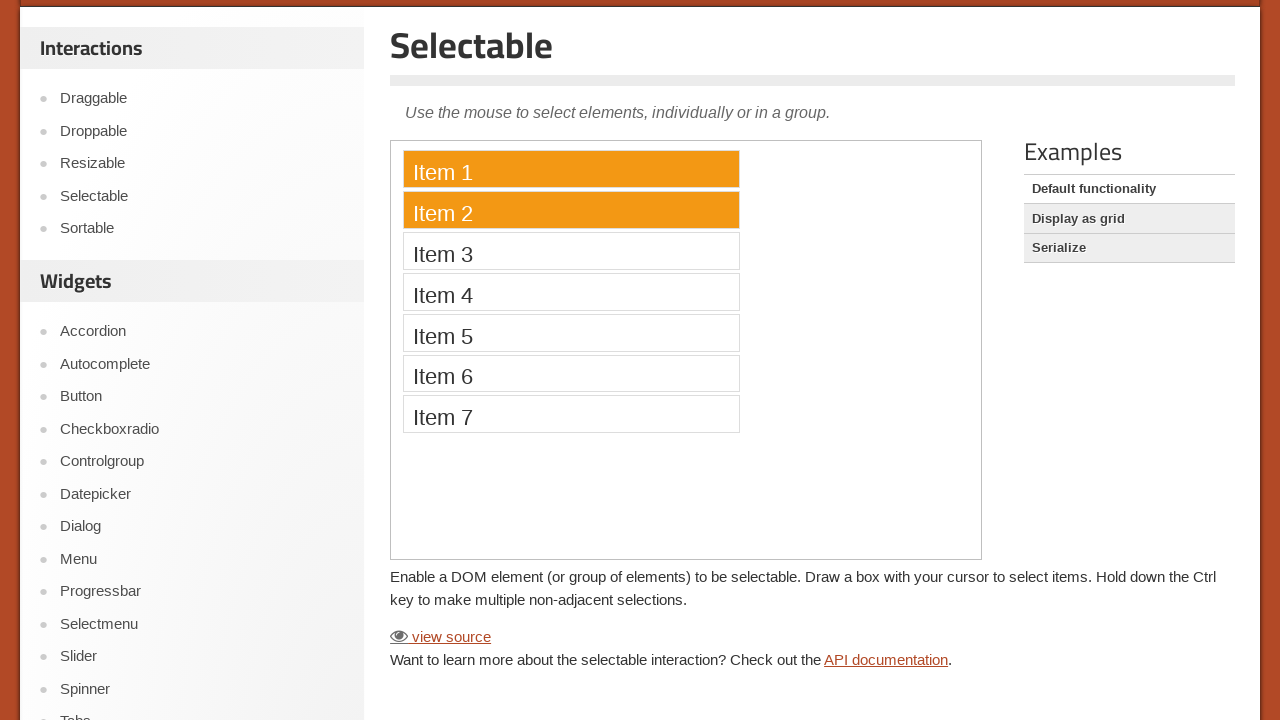

Ctrl+Clicked fifth item in selectable list at (571, 332) on iframe >> nth=0 >> internal:control=enter-frame >> #selectable li >> nth=4
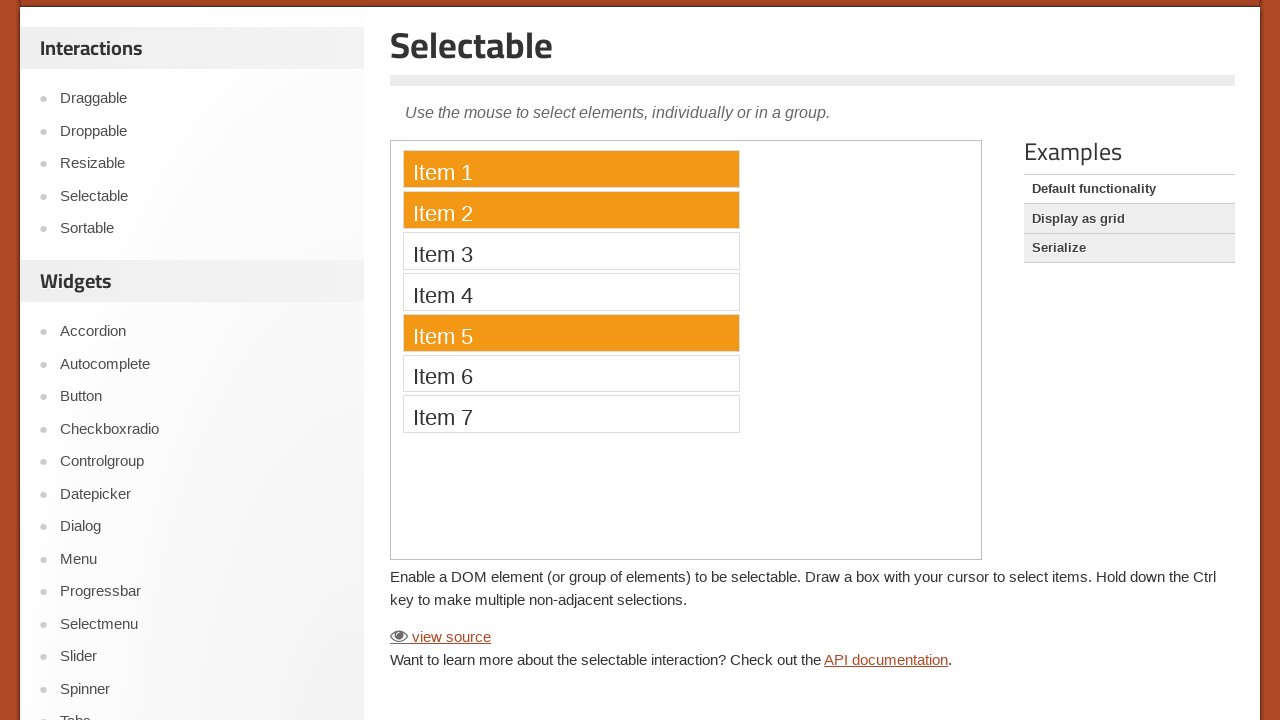

Ctrl+Clicked seventh item in selectable list at (571, 414) on iframe >> nth=0 >> internal:control=enter-frame >> #selectable li >> nth=6
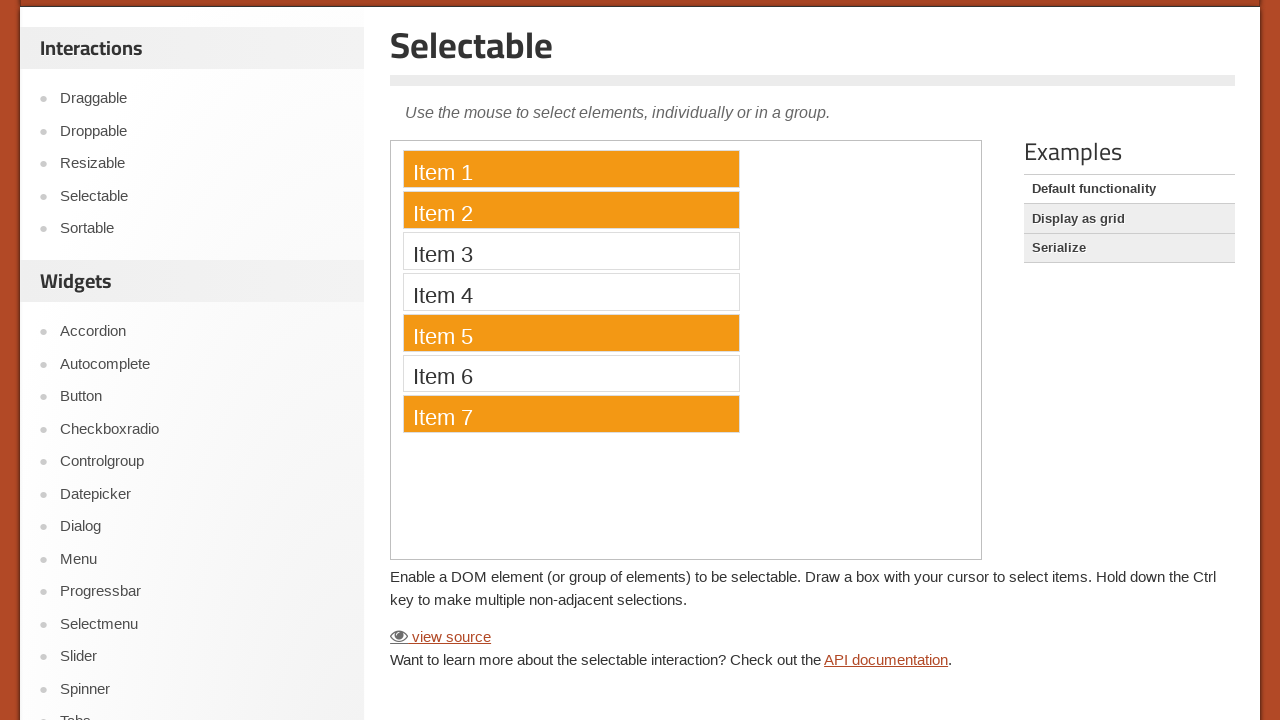

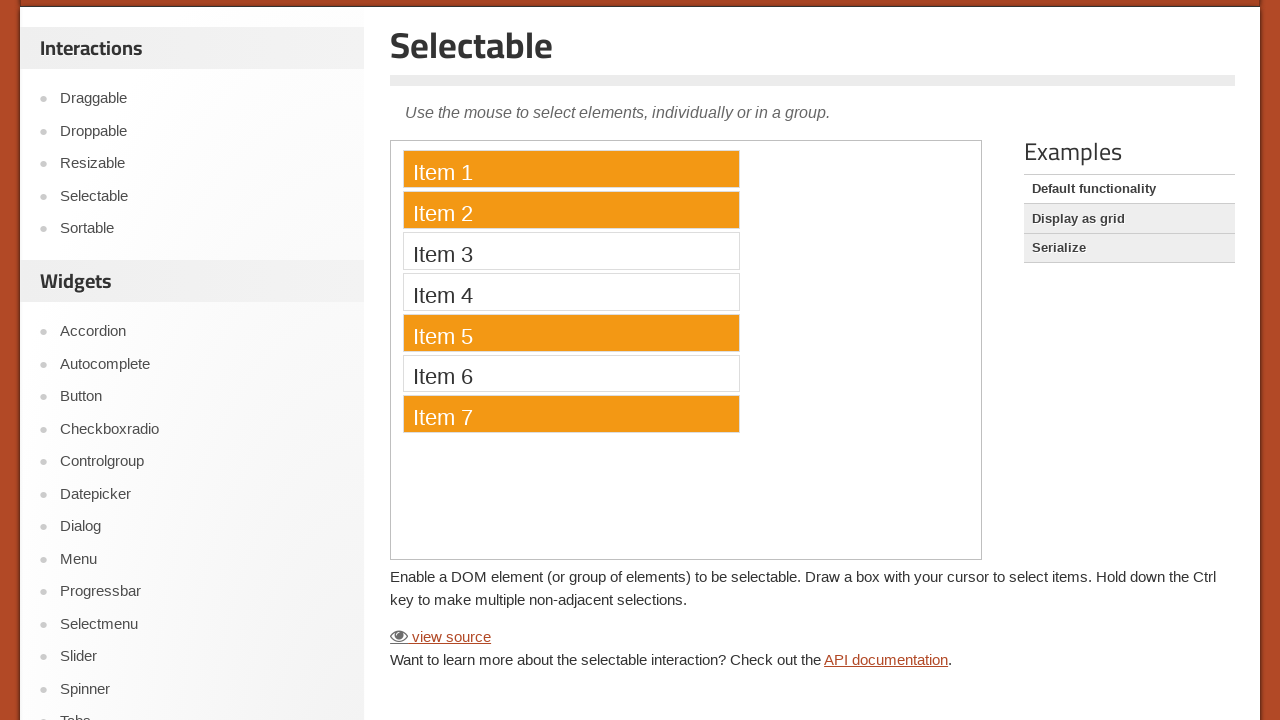